Tests adding specific grocery items (Cucumber, Broccoli, Beetroot) to cart on a practice e-commerce site by iterating through products and clicking add to cart buttons for matching items

Starting URL: https://rahulshettyacademy.com/seleniumPractise/

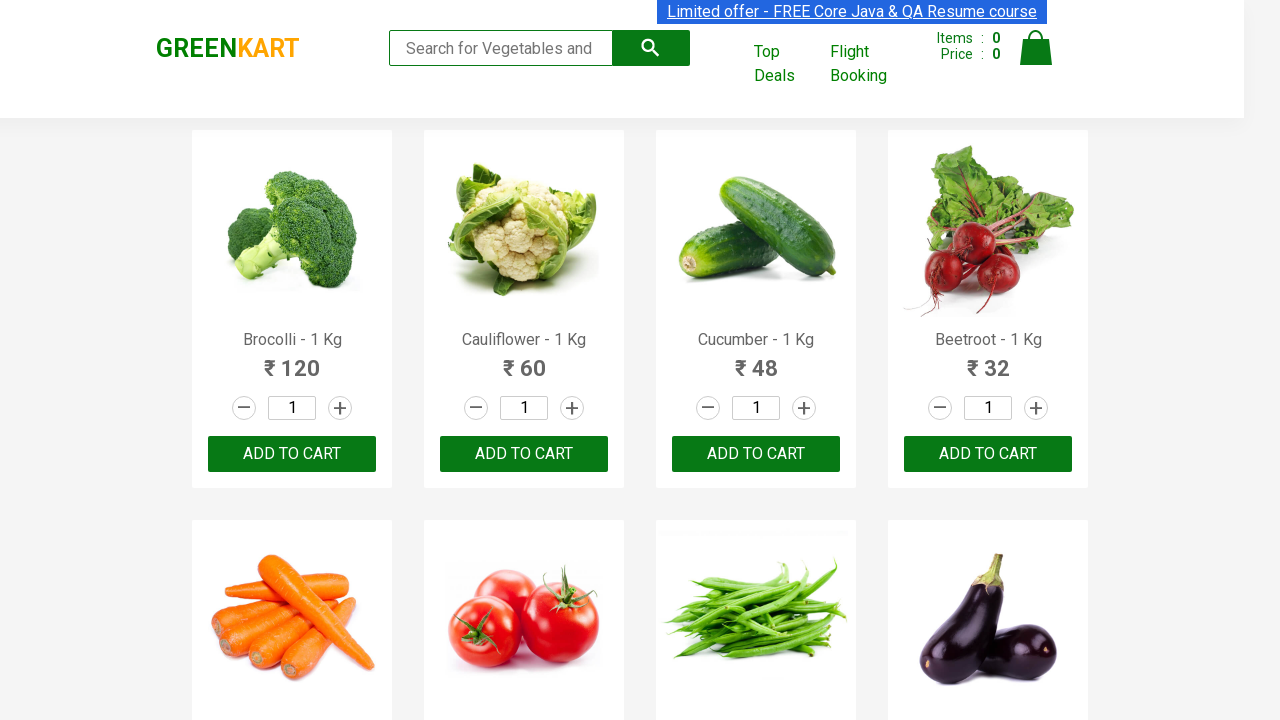

Waited for product names to load on the page
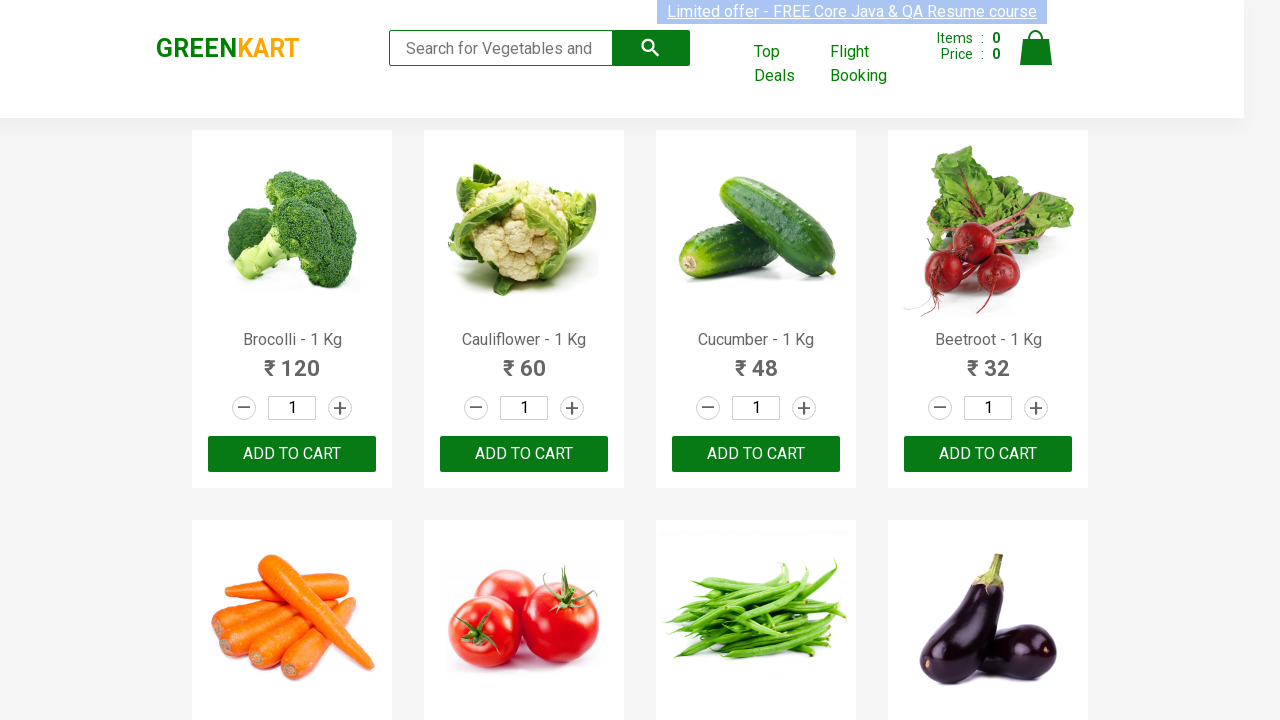

Retrieved all product name elements from the page
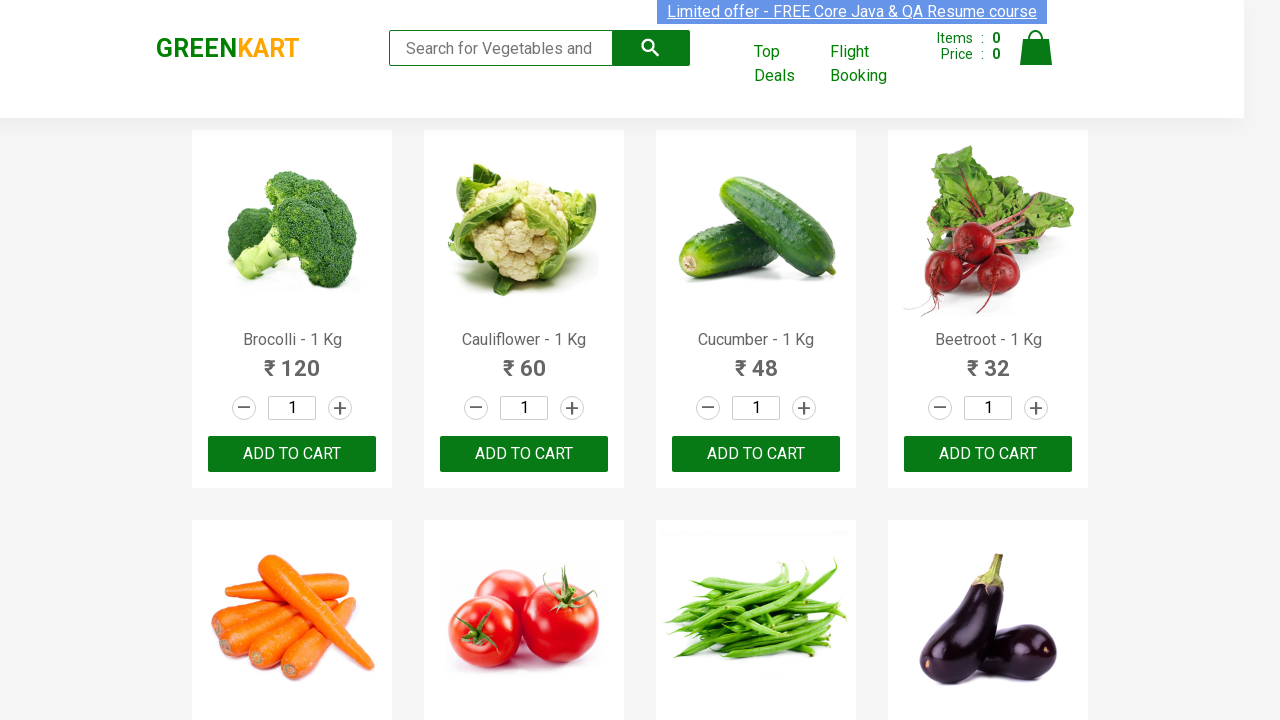

Extracted and formatted product name: Brocolli
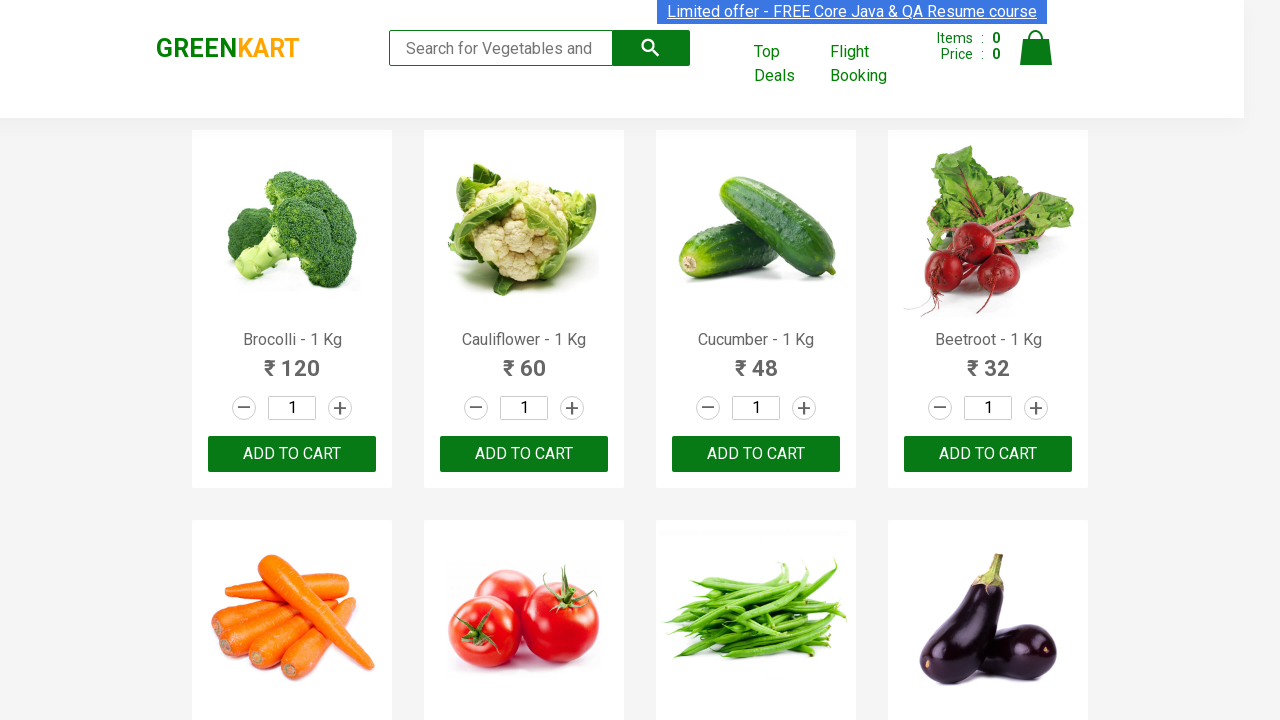

Located add to cart buttons for product: Brocolli
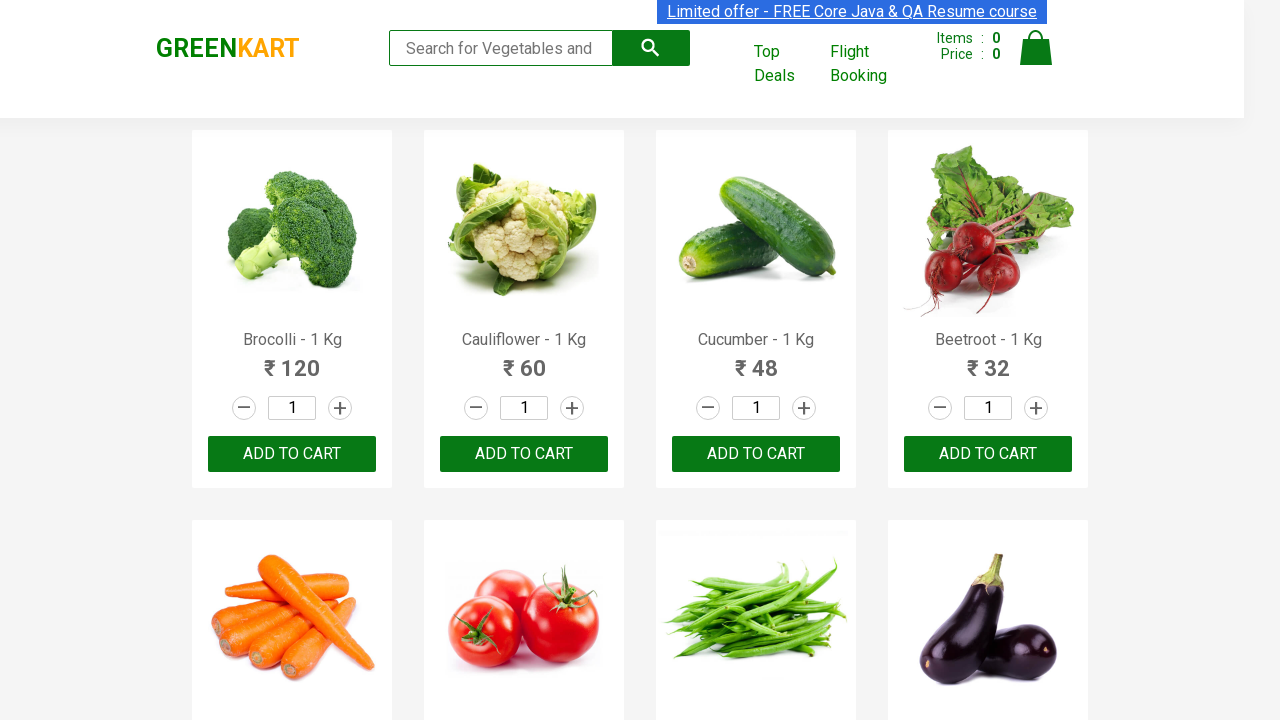

Clicked add to cart button for Brocolli at (292, 454) on xpath=//div[@class='product-action']/button >> nth=0
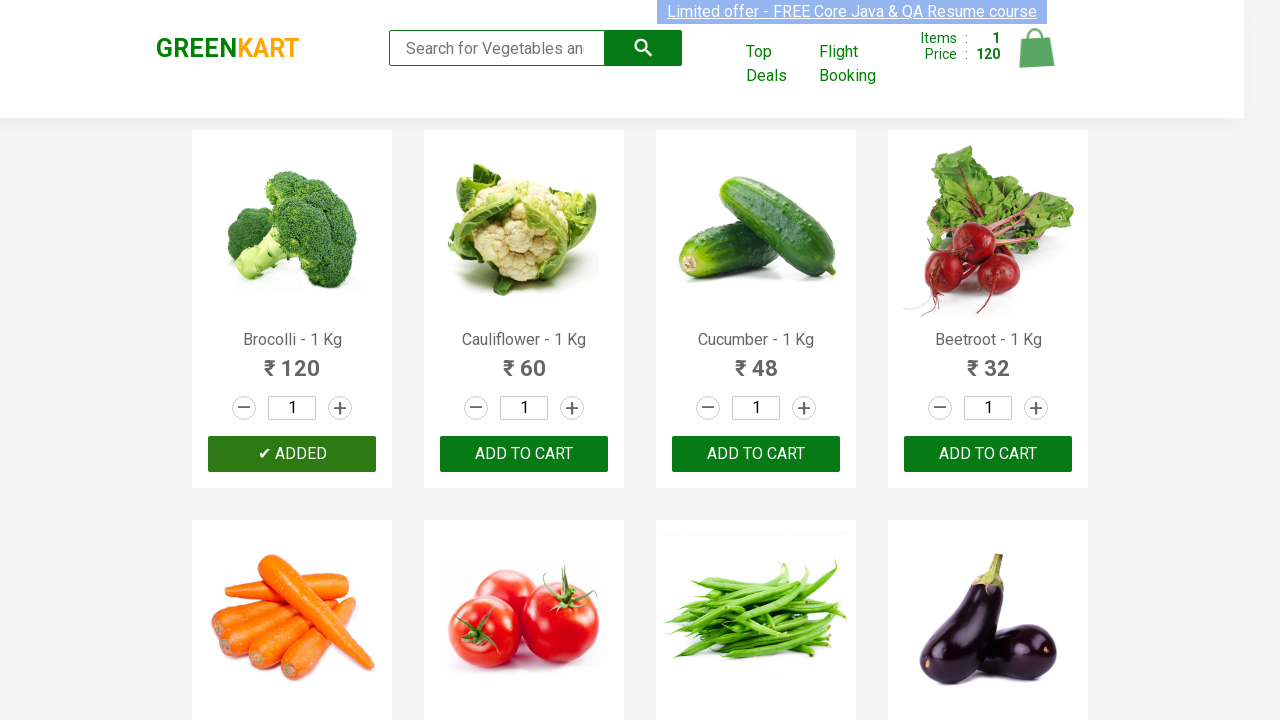

Extracted and formatted product name: Cauliflower
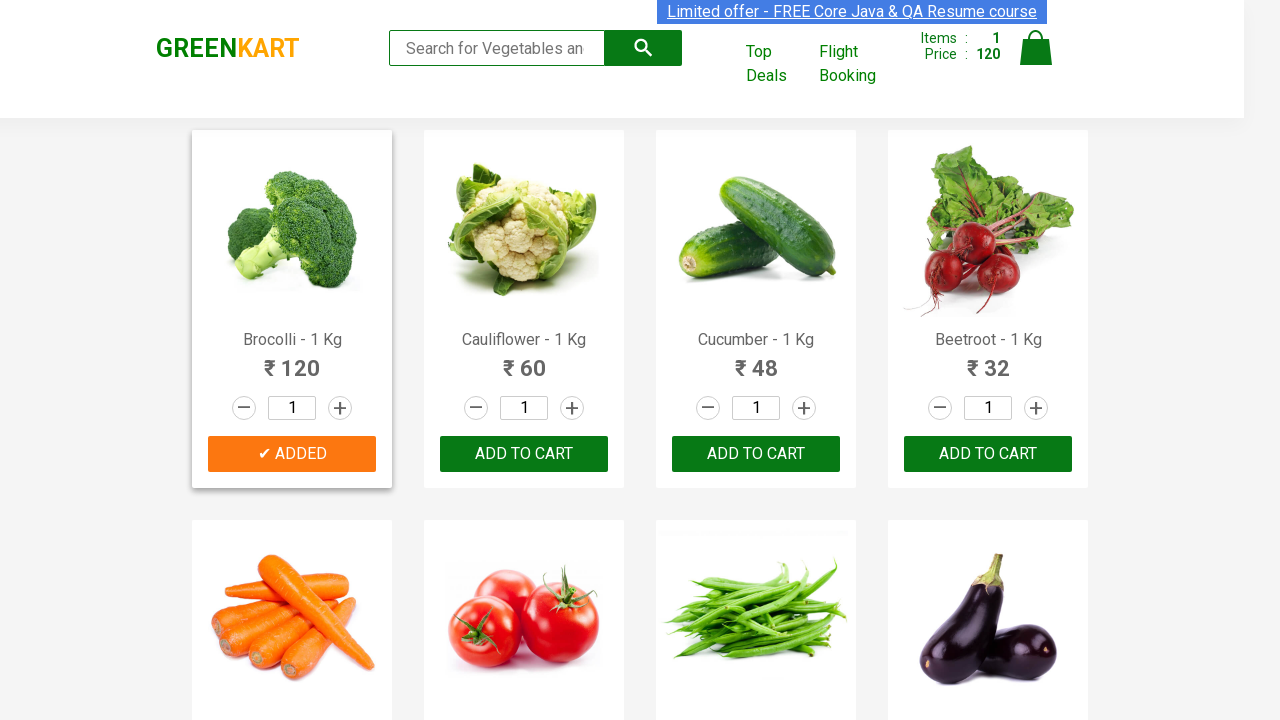

Extracted and formatted product name: Cucumber
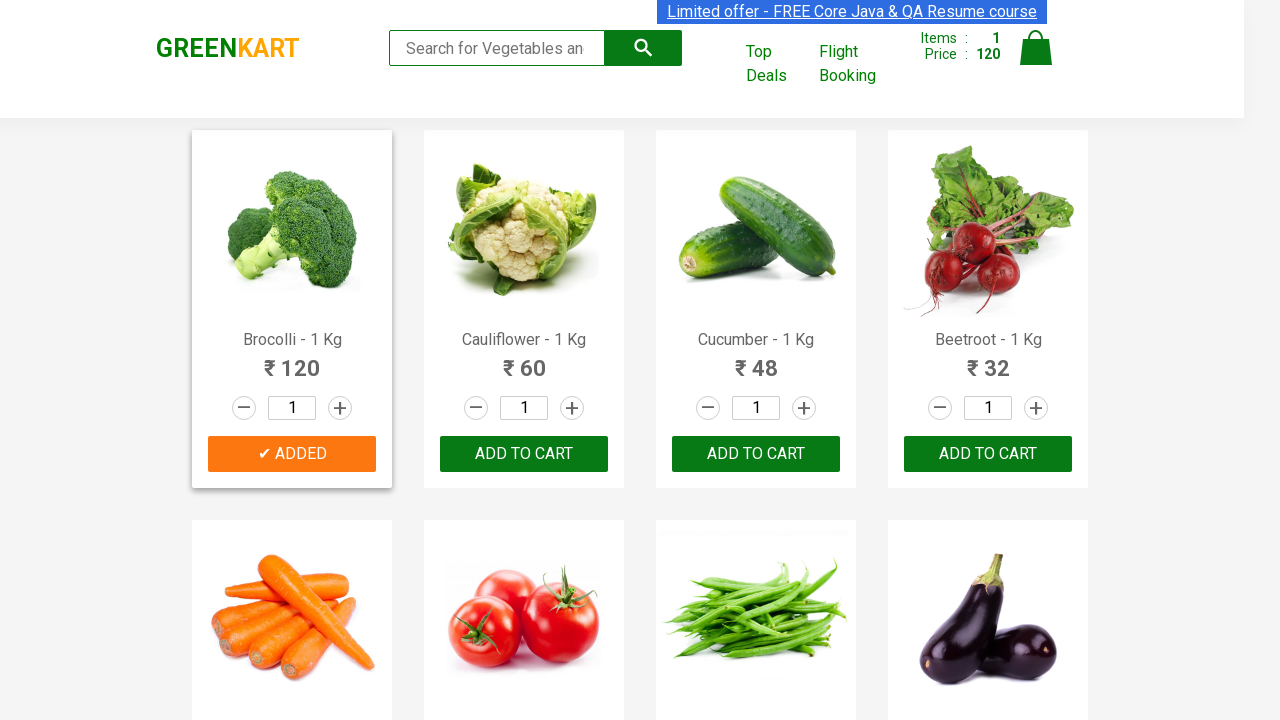

Located add to cart buttons for product: Cucumber
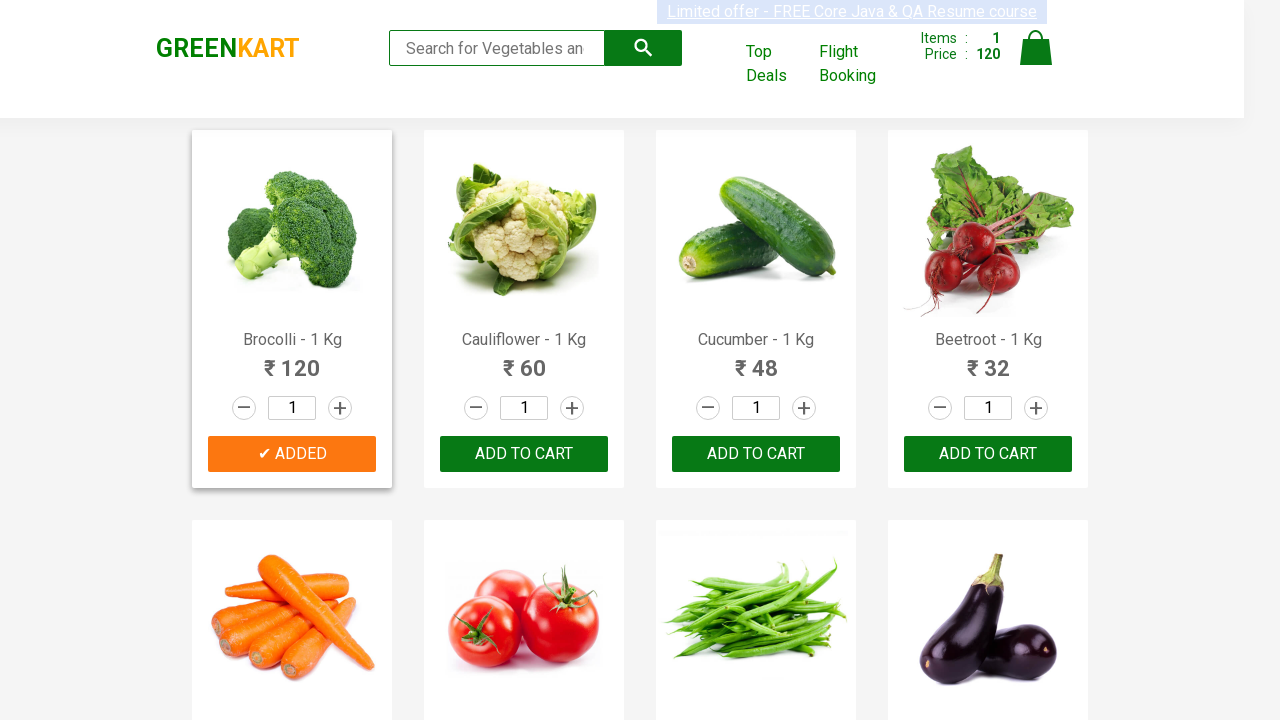

Clicked add to cart button for Cucumber at (756, 454) on xpath=//div[@class='product-action']/button >> nth=2
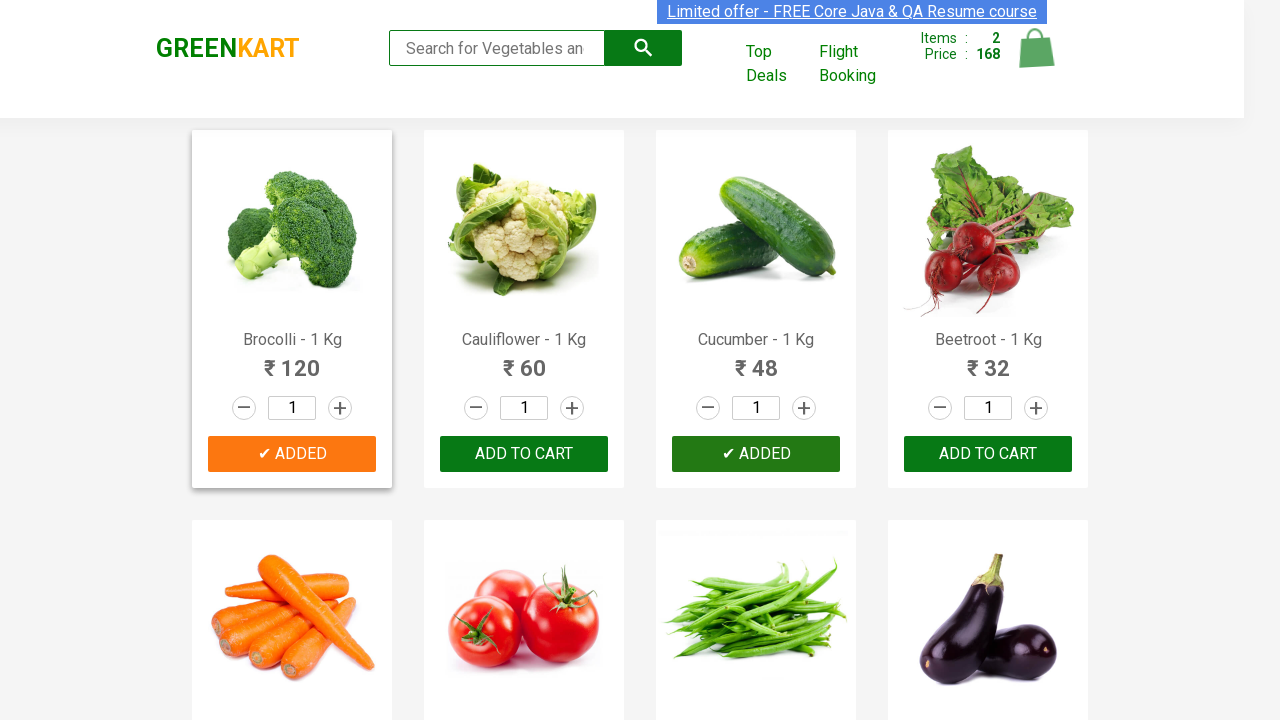

Extracted and formatted product name: Beetroot
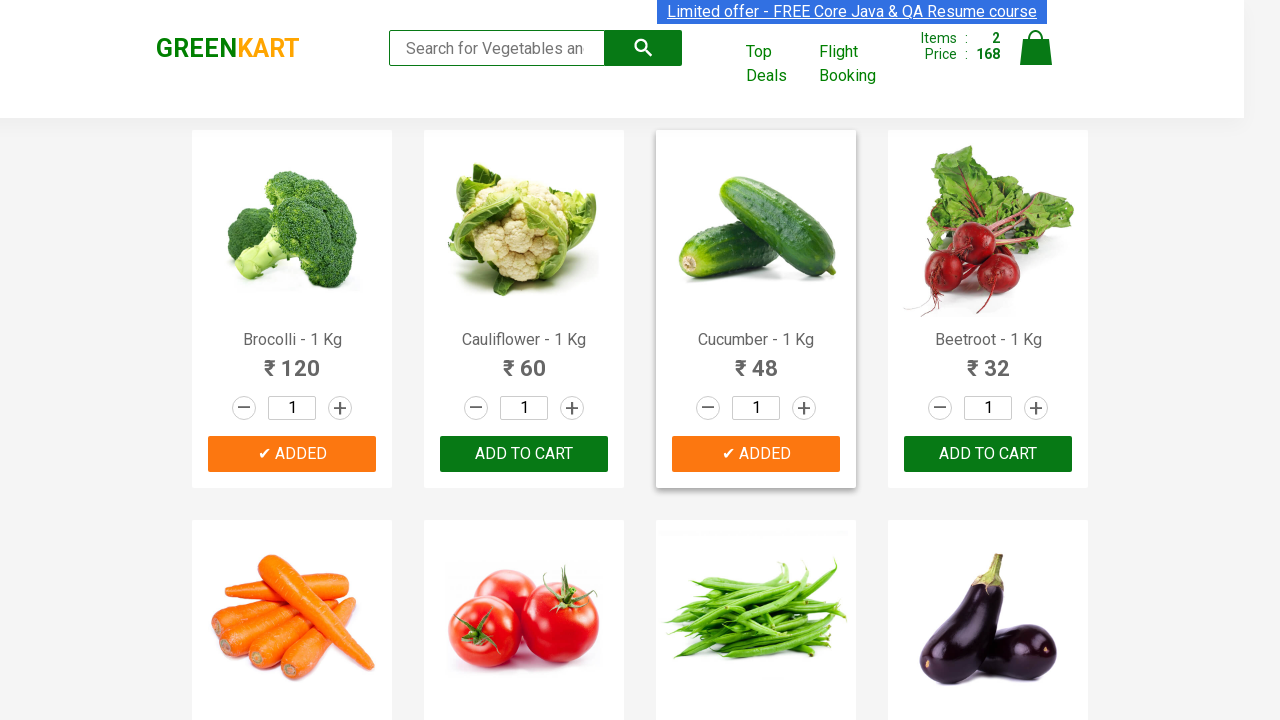

Located add to cart buttons for product: Beetroot
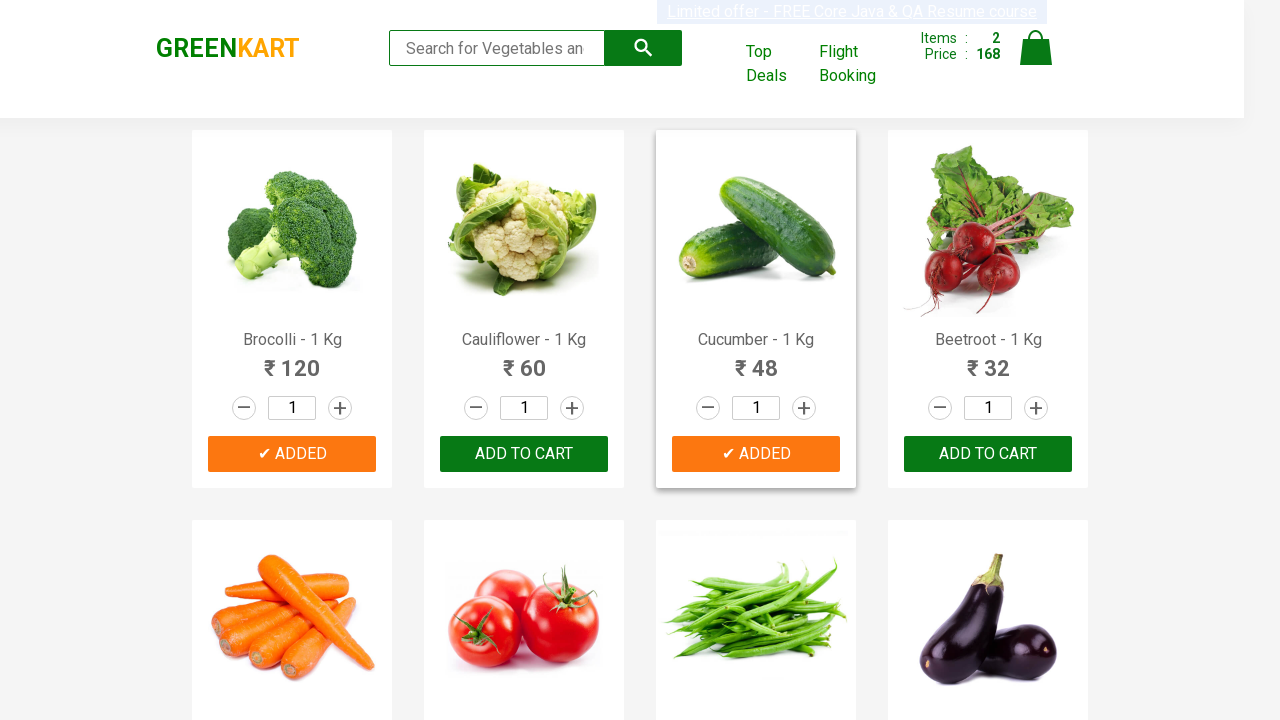

Clicked add to cart button for Beetroot at (988, 454) on xpath=//div[@class='product-action']/button >> nth=3
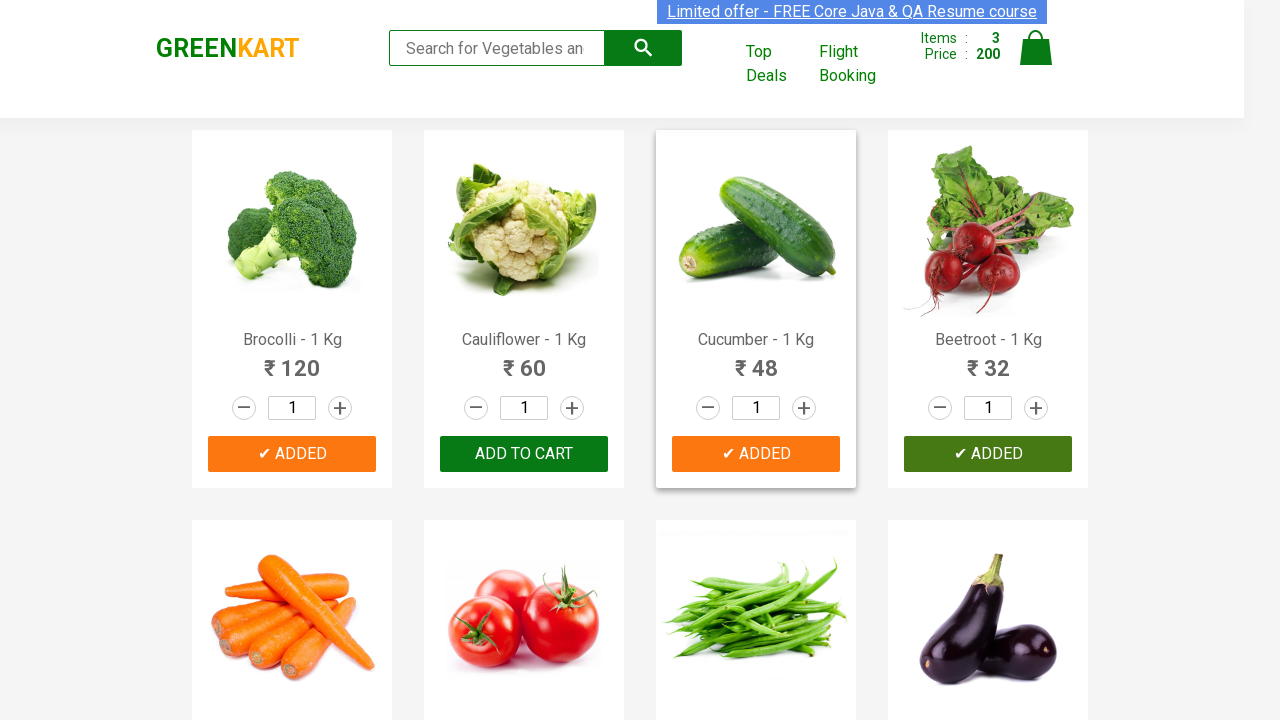

All required items have been added to cart
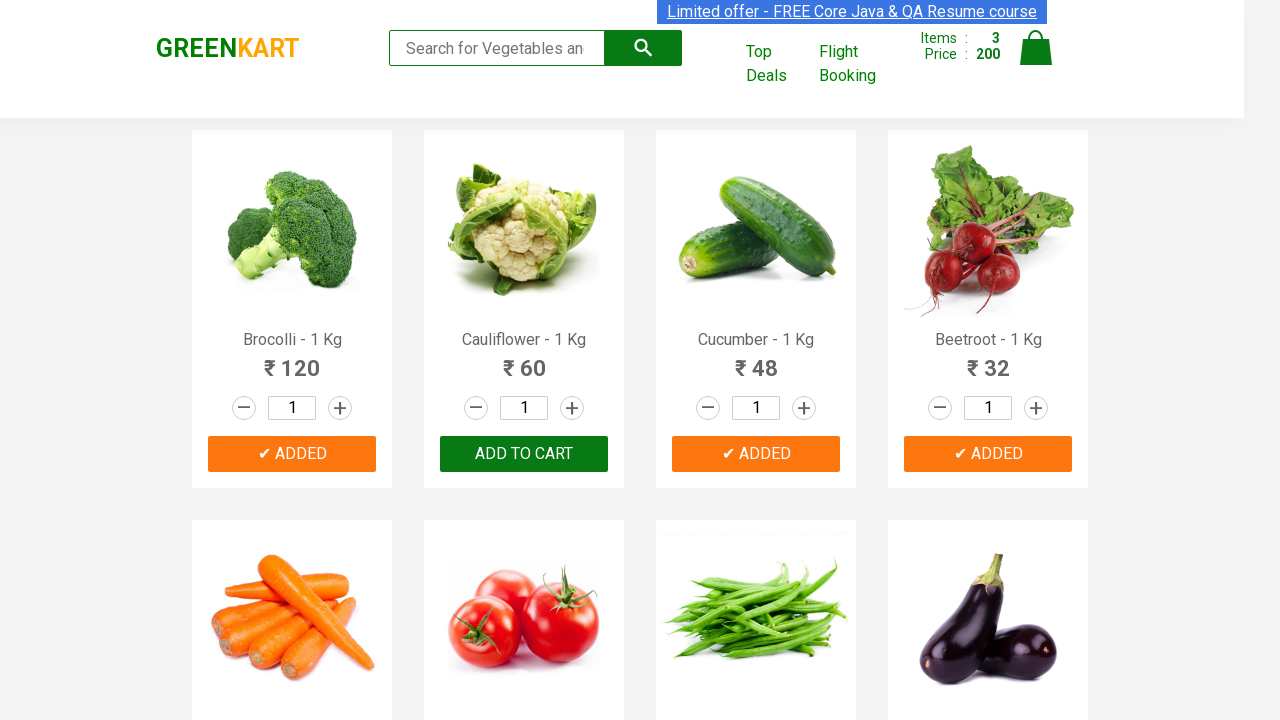

Clicked cart icon to view cart contents at (1036, 48) on xpath=//*[@id='root']/div/header/div/div[3]/a[4]/img
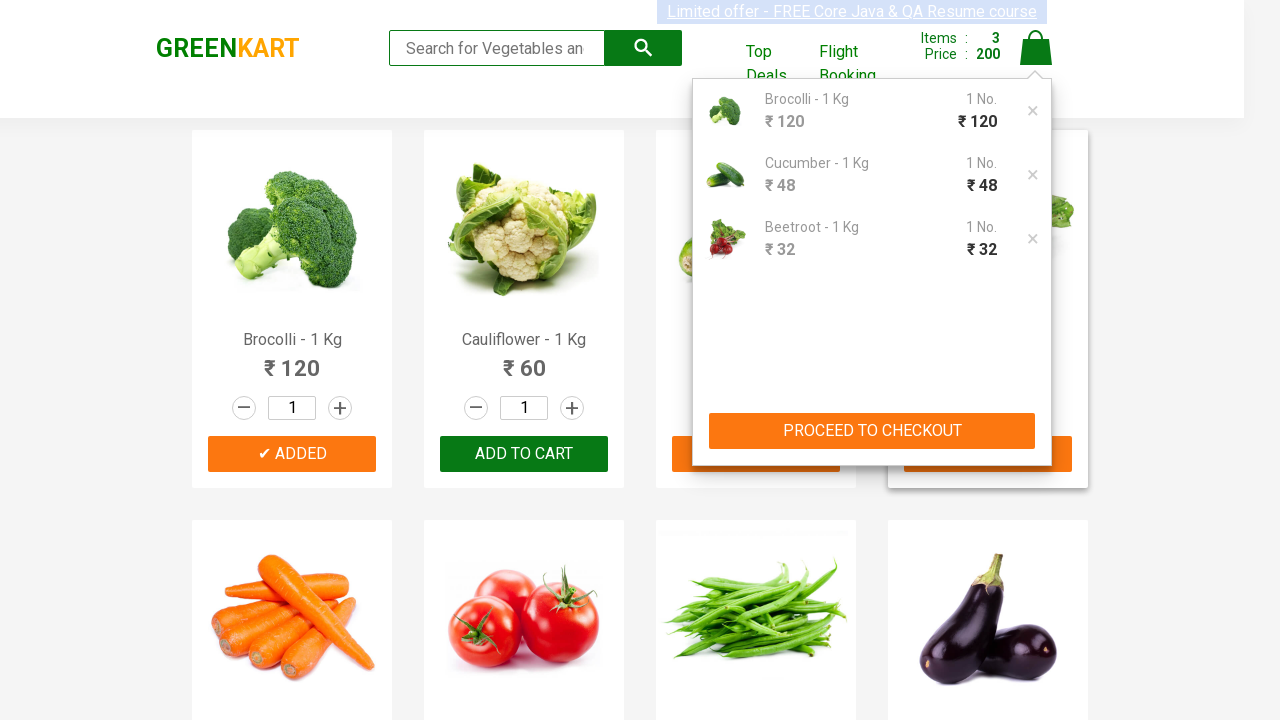

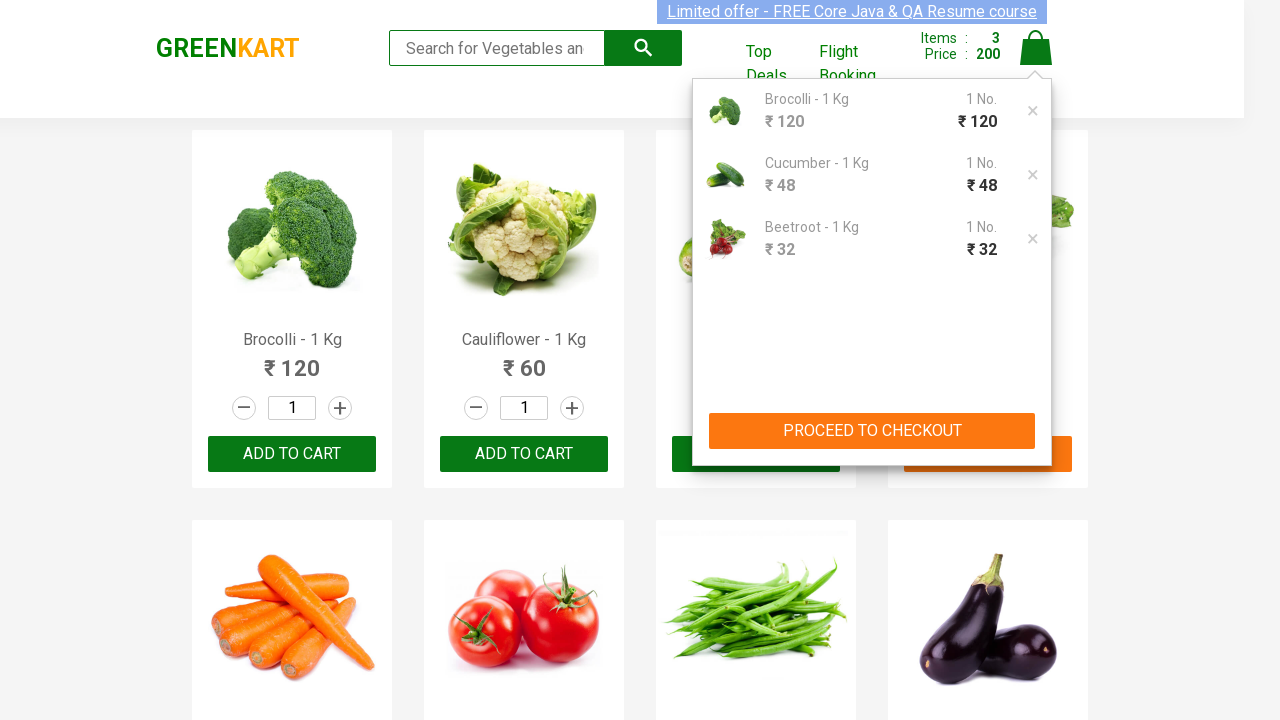